Navigates to demoqa.com, goes to the Elements section, clicks on "Broken Links - Images" submenu, and verifies that a broken image is displayed on the page.

Starting URL: https://demoqa.com/

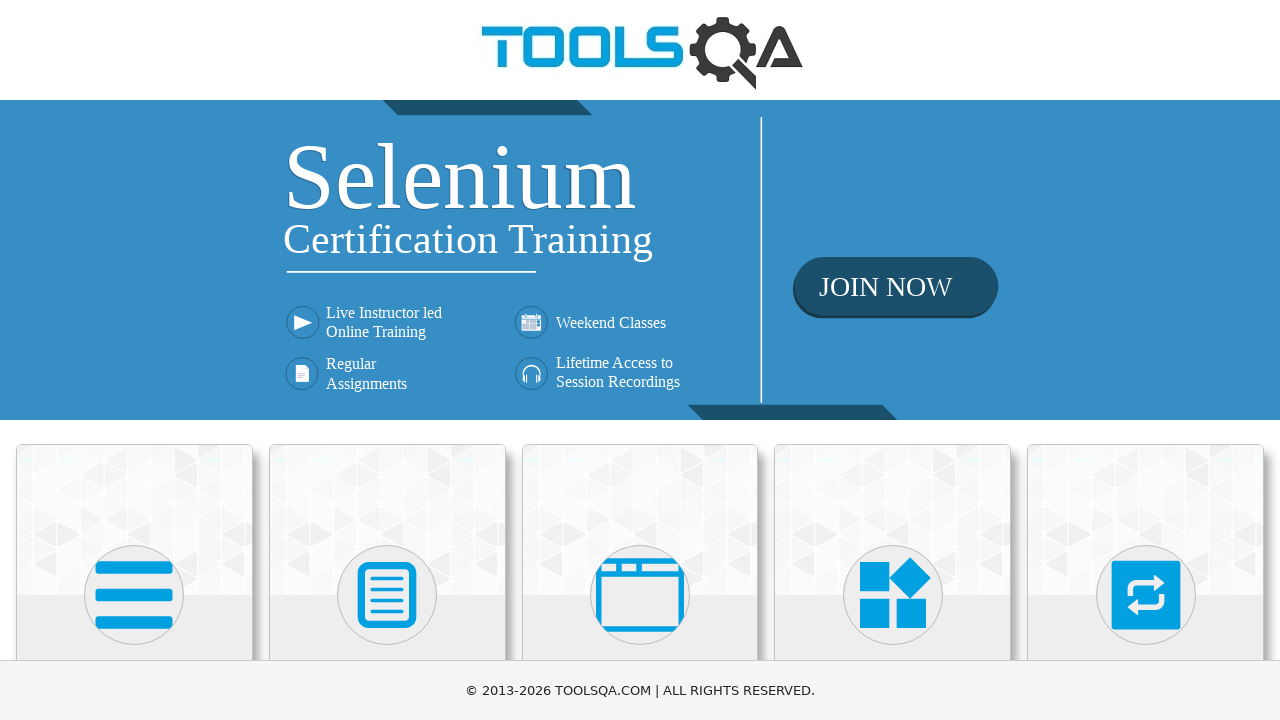

Home page loaded and verified with .home-body selector
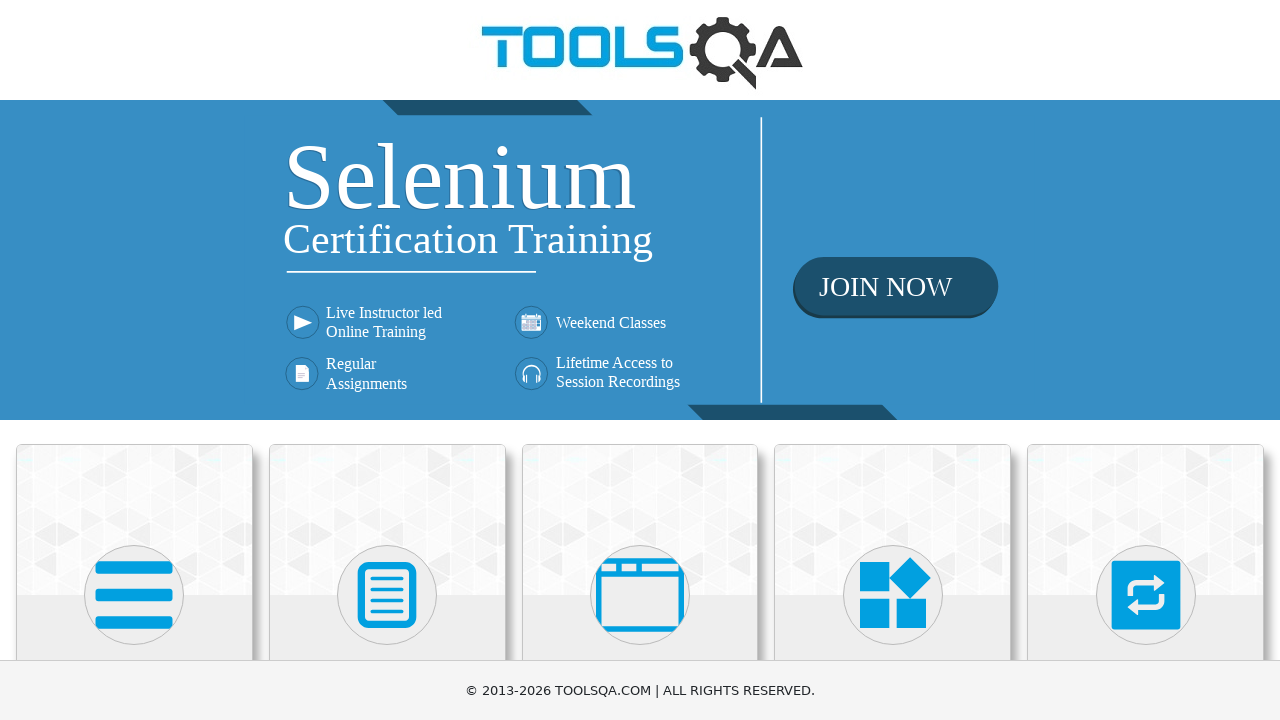

Clicked on Elements card to navigate to Elements section at (134, 520) on div.card:has-text('Elements')
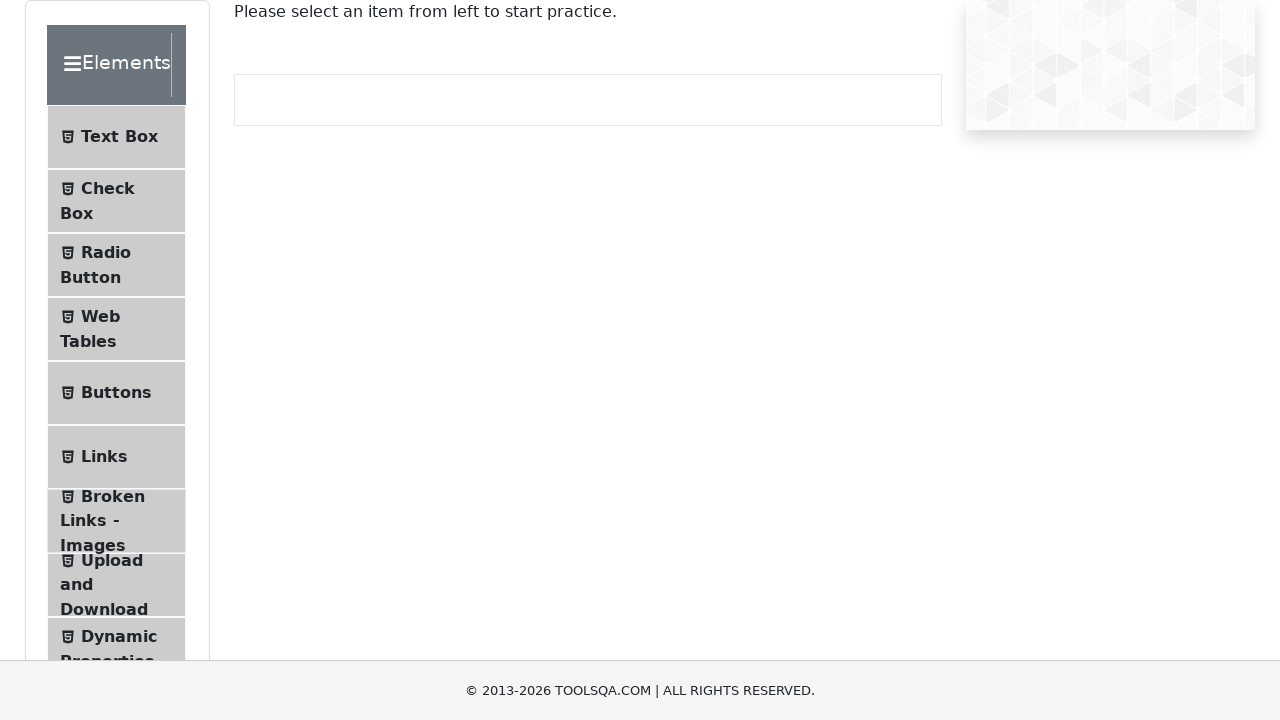

Elements page loaded with element list visible
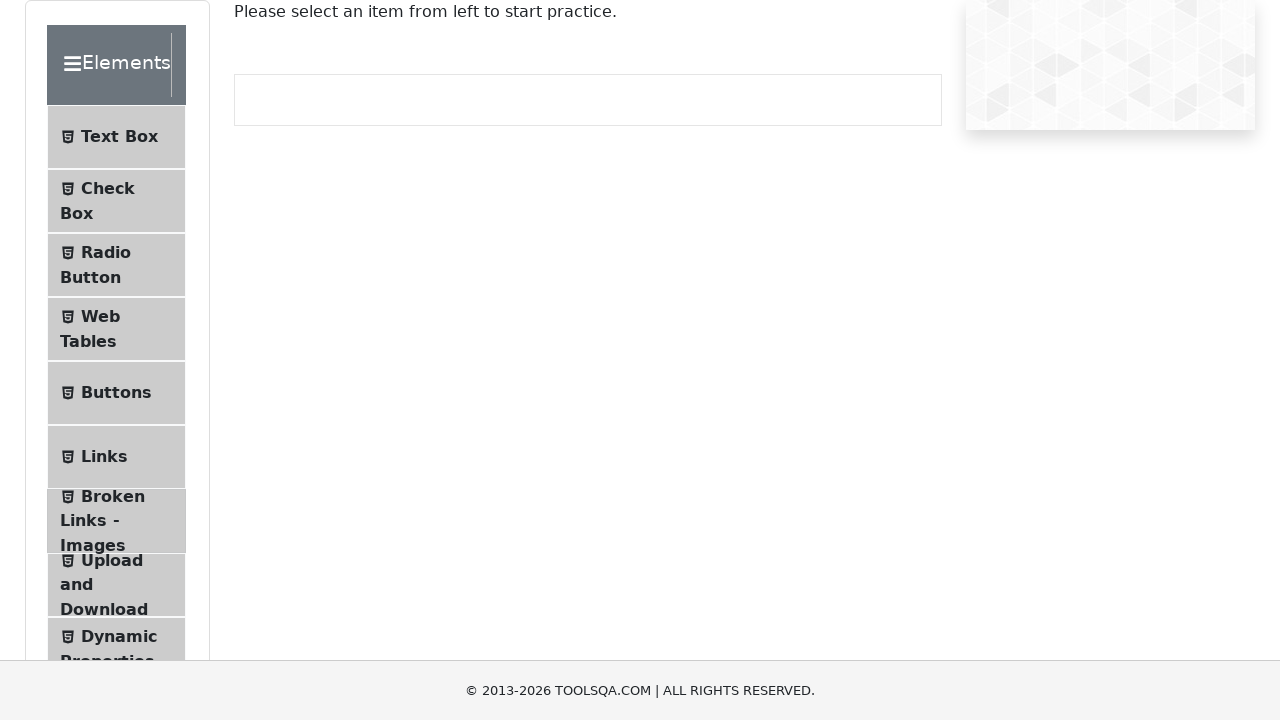

Clicked on 'Broken Links - Images' submenu item at (113, 496) on text=Broken Links - Images
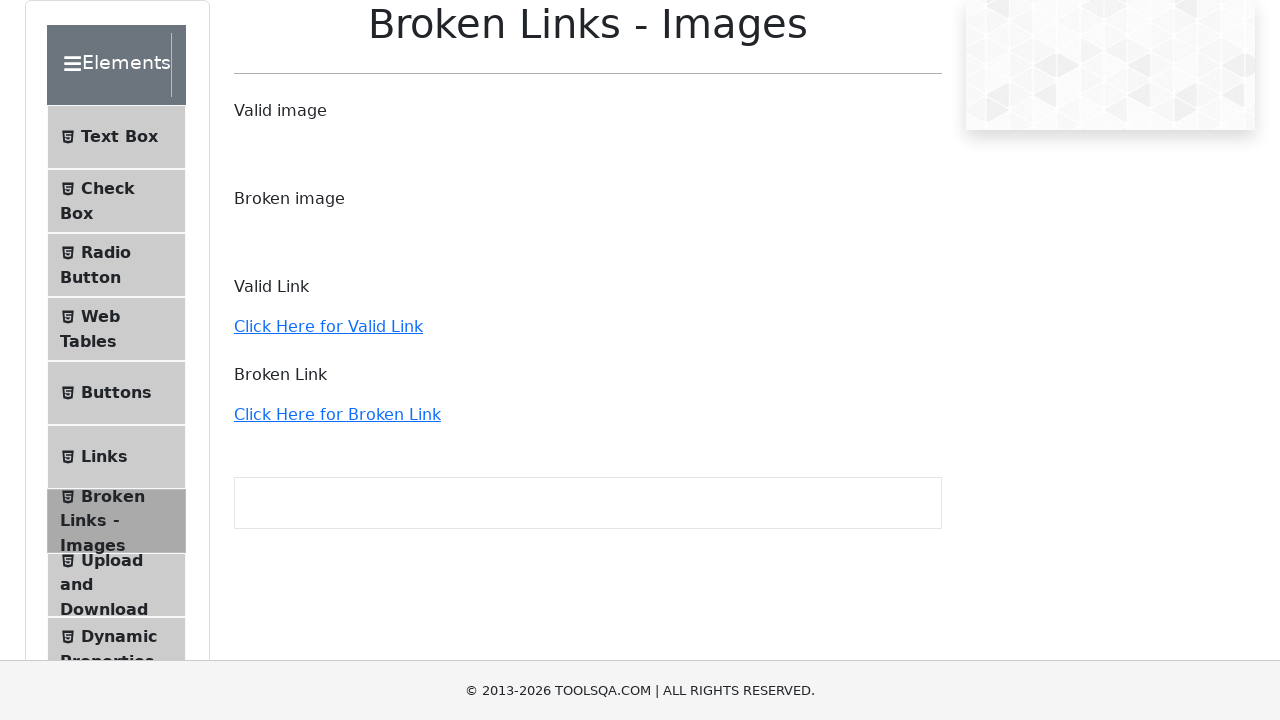

Broken Links - Images page loaded with heading visible
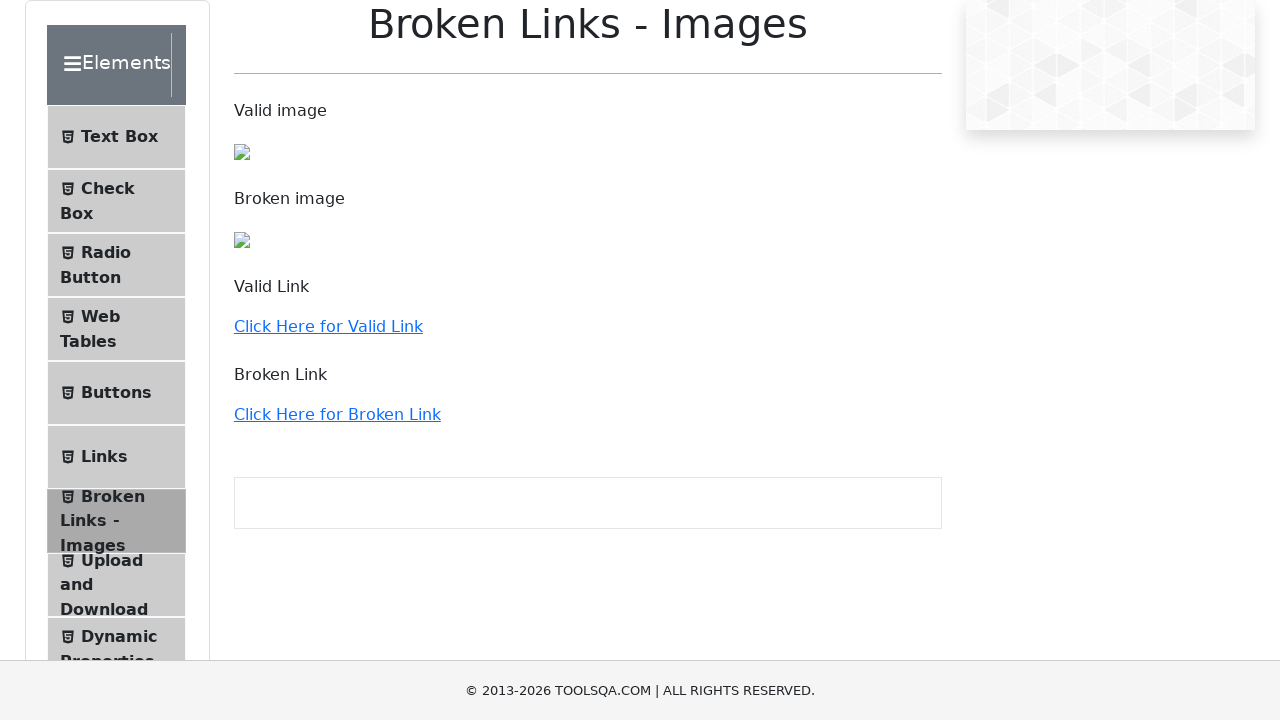

Located broken image element with src='/images/Toolsqa_1.jpg'
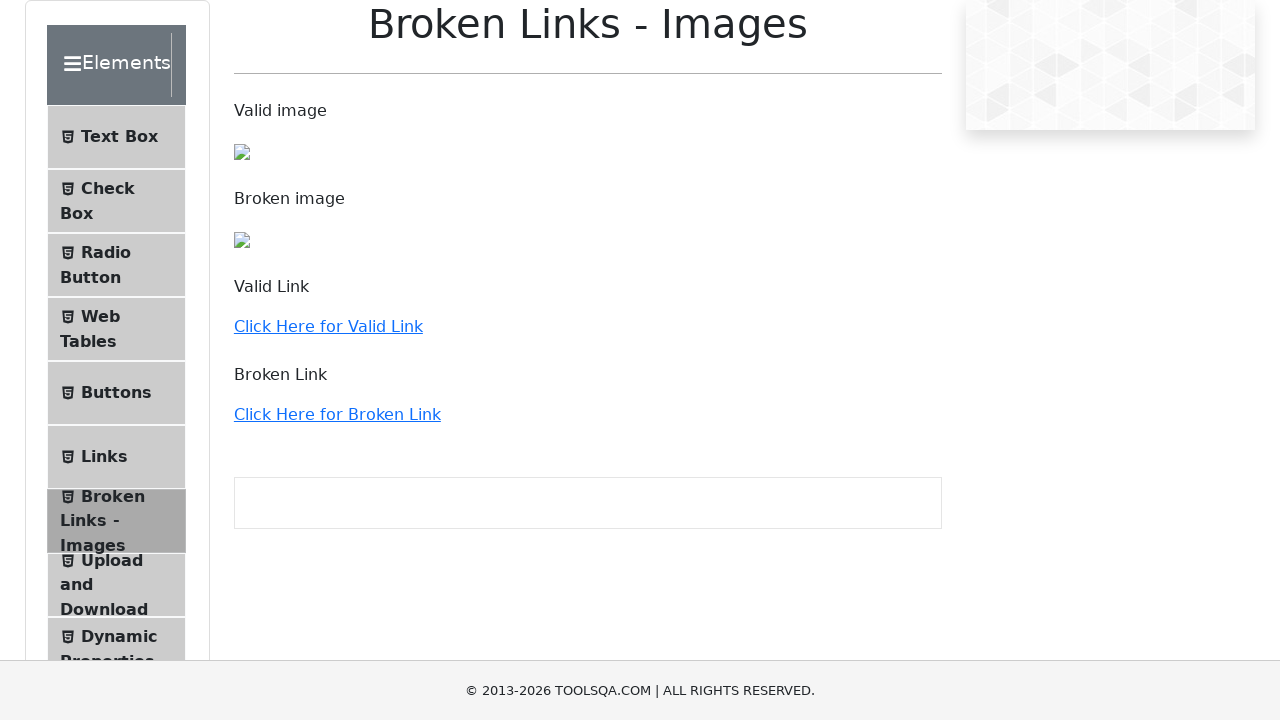

Evaluated that broken image has naturalHeight of 0, confirming it failed to load
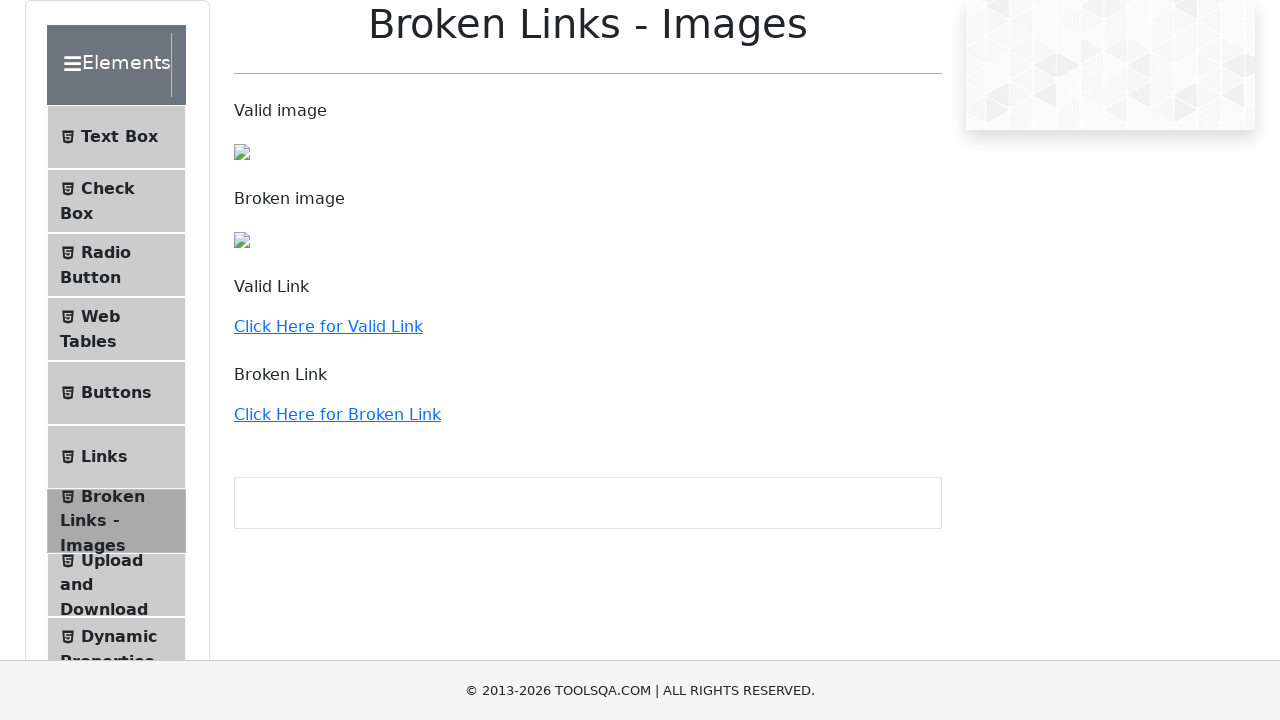

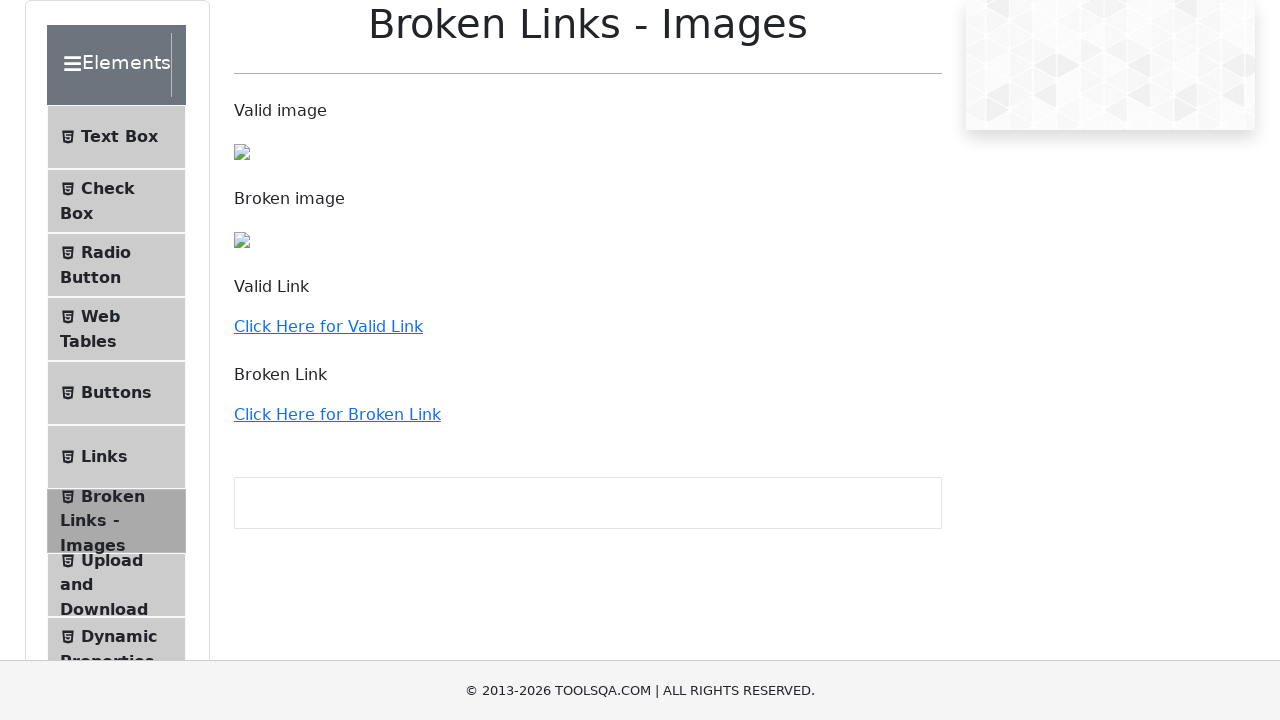